Fills out the demo booking form with user details including name, email, company, and phone number, then submits the form

Starting URL: https://www.iamdave.ai/book-demo/

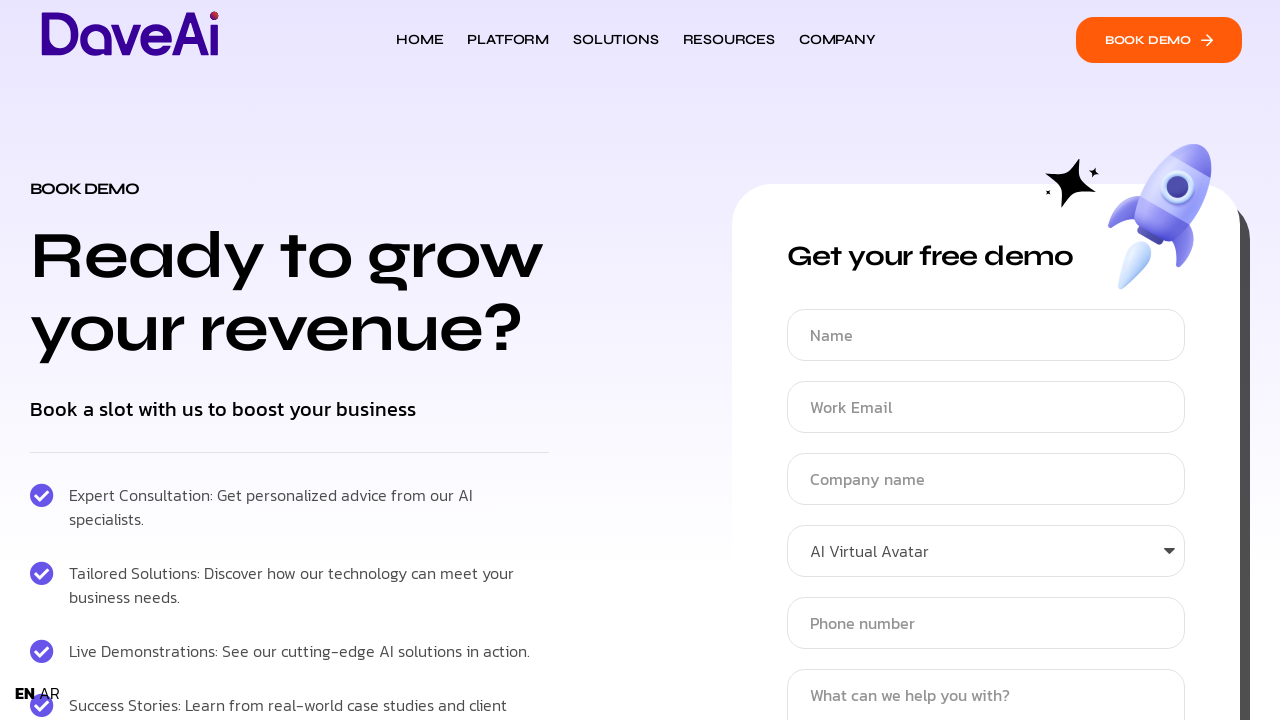

Waited for demo booking form to load
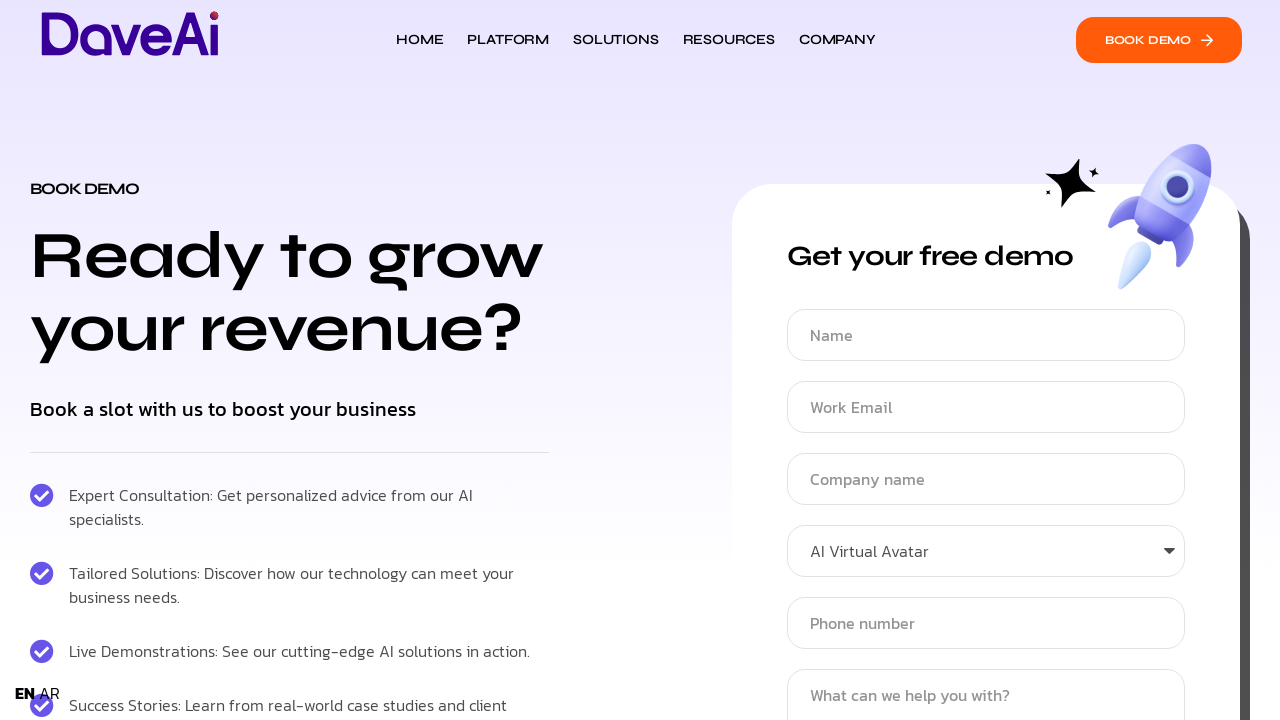

Filled name field with 'Sarah Mitchell' on xpath=/html/body/div[3]/div[1]/div[2]/article/div/section[2]/div/div/div/div/div
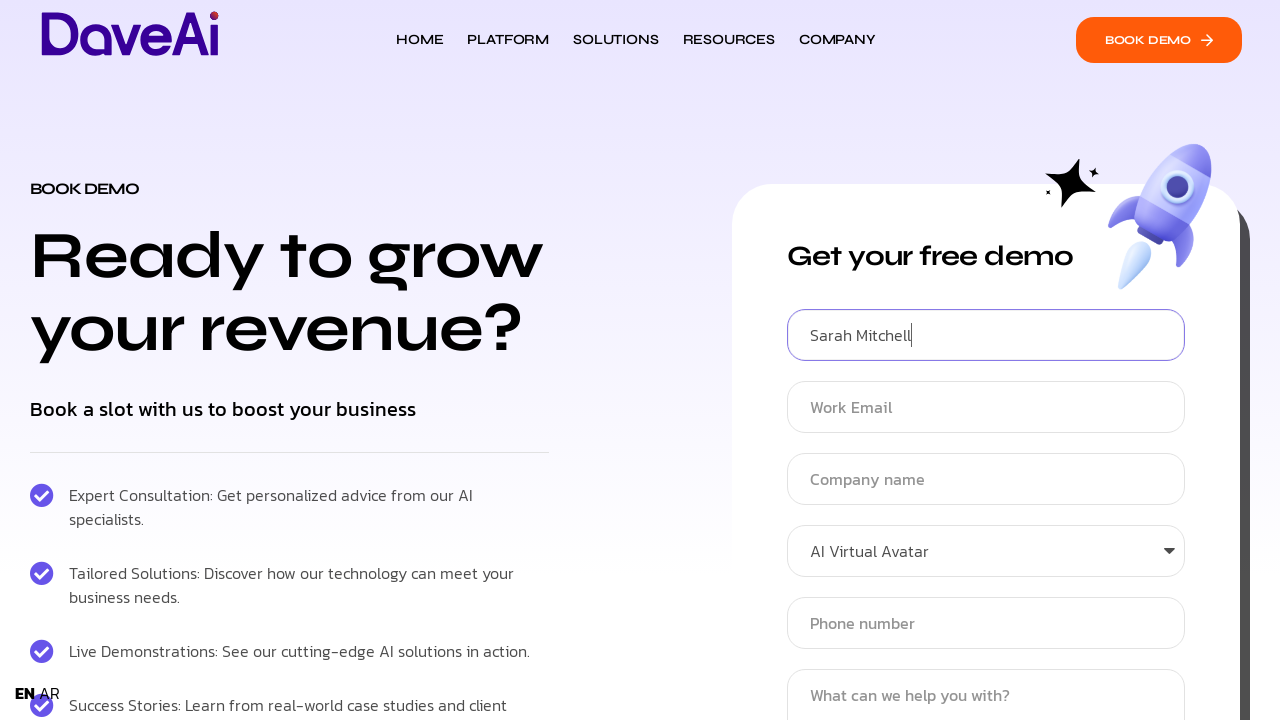

Filled email field with 'sarah.mitchell@techcorp.com' on #form-field-email
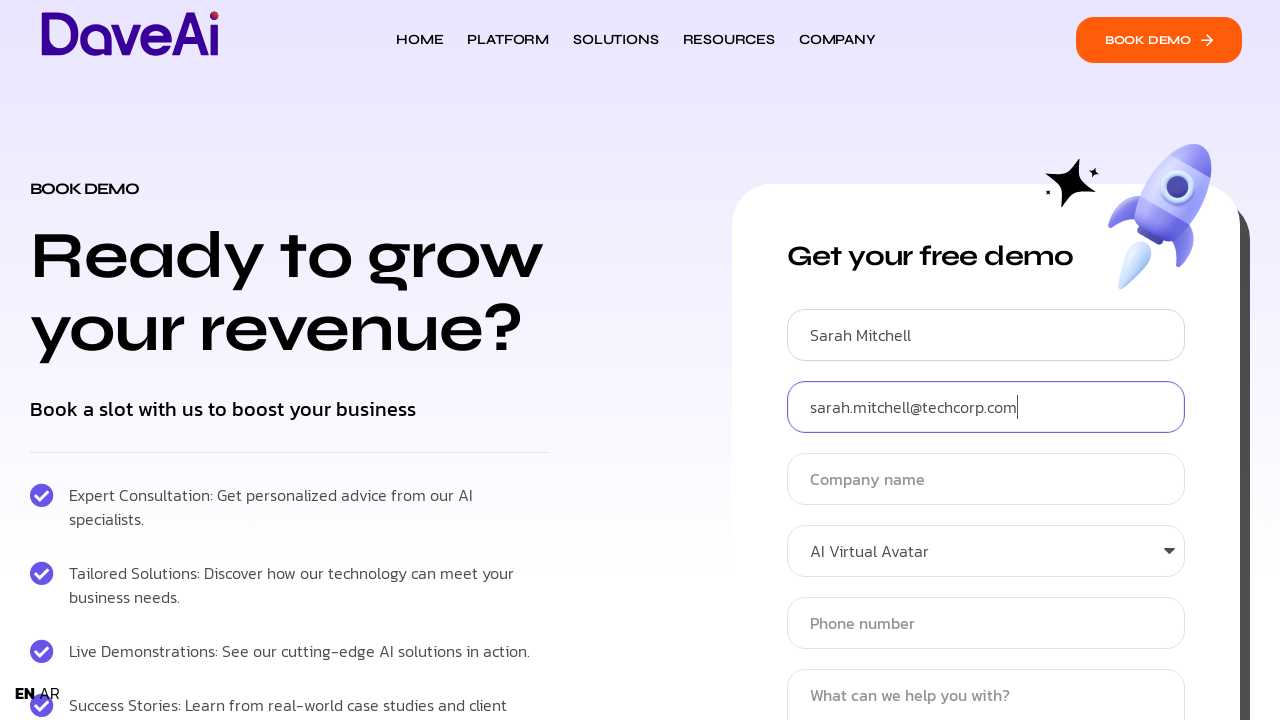

Filled company field with 'TechCorp Solutions' on #form-field-field_93bc8cc
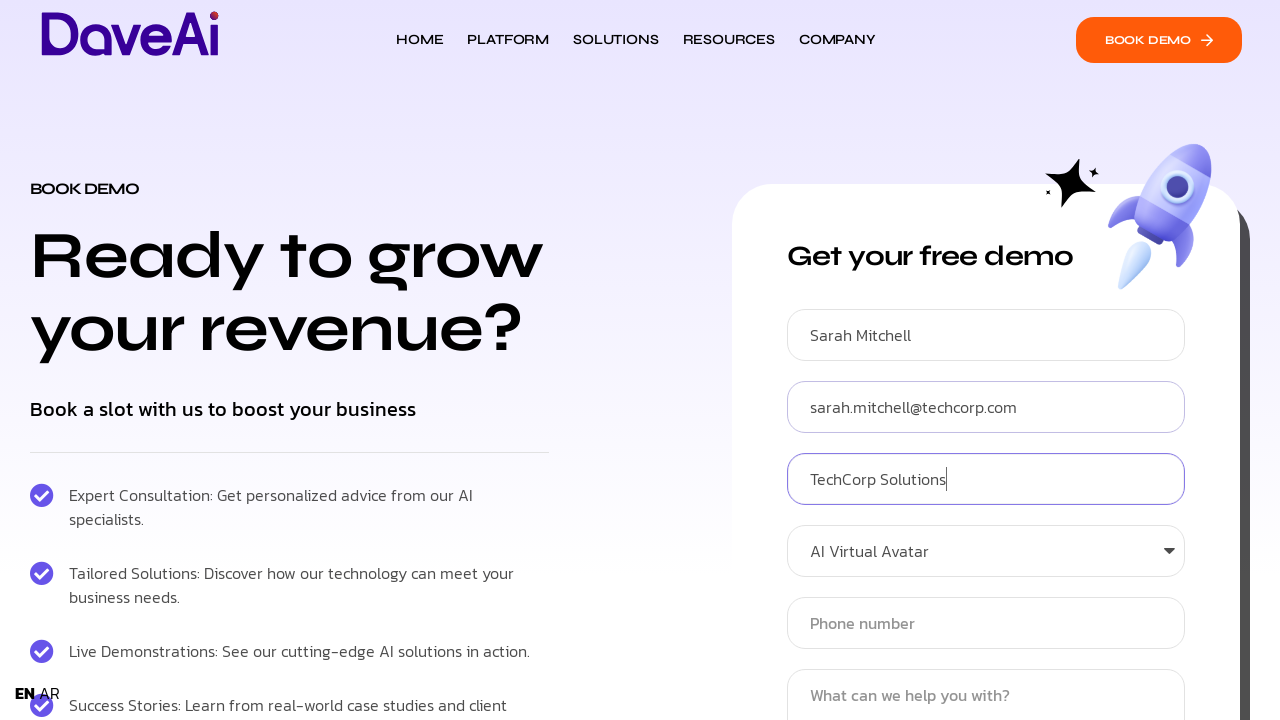

Filled phone field with '5551234567' on #form-field-field_597bd0b
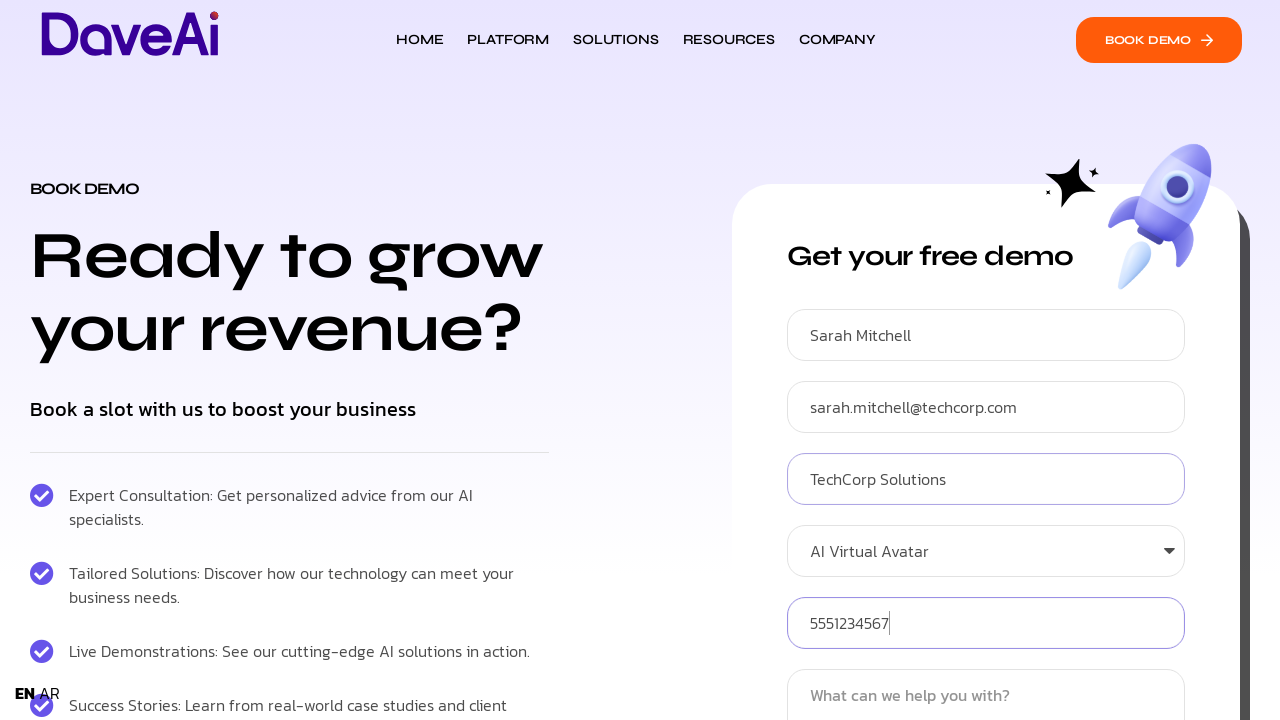

Clicked Submit button to submit demo booking form at (986, 360) on xpath=//button[.//span[contains(text(), 'Submit')]]
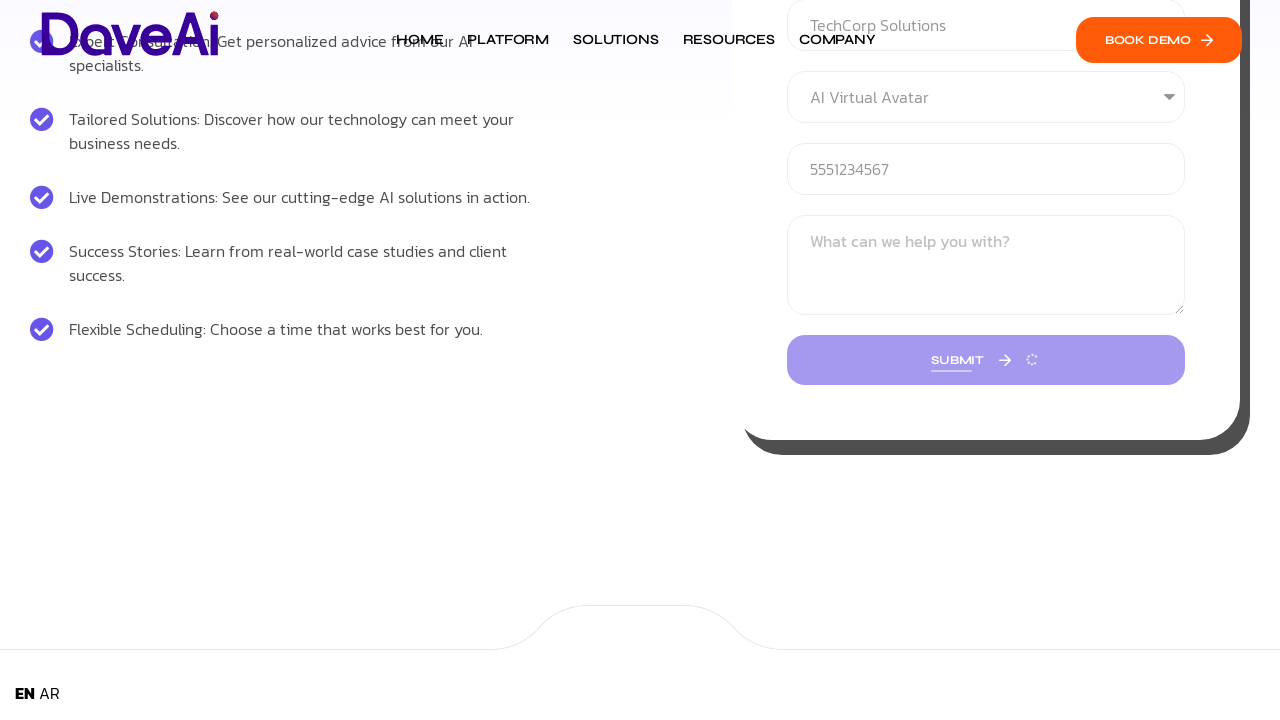

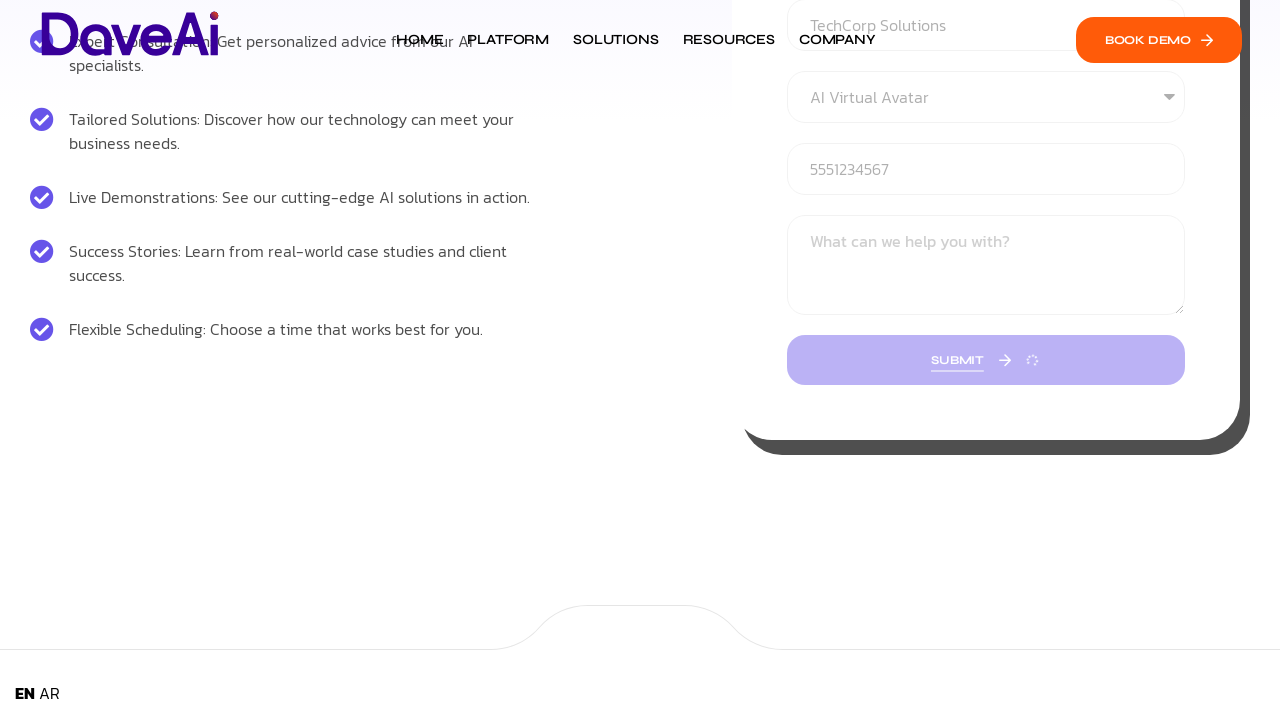